Tests that categories panel with Phones, Laptops, and Monitors is displayed

Starting URL: https://www.demoblaze.com/

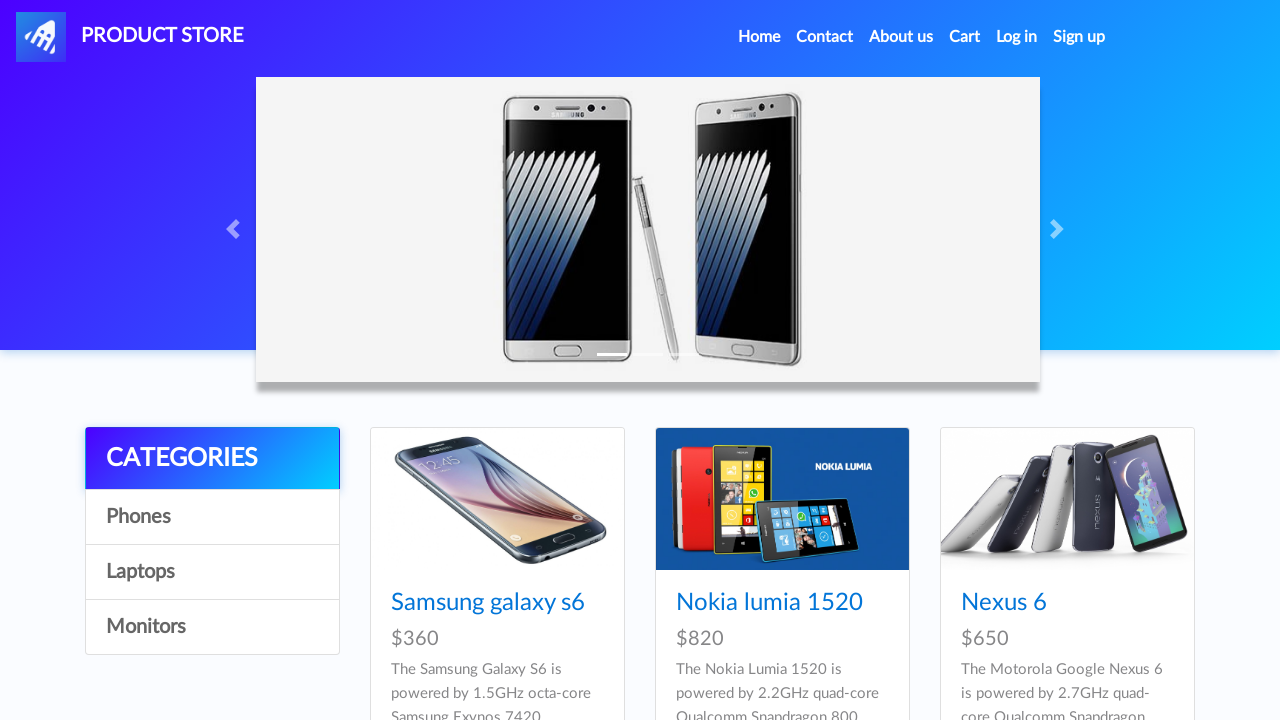

Waited for CATEGORIES header to be displayed
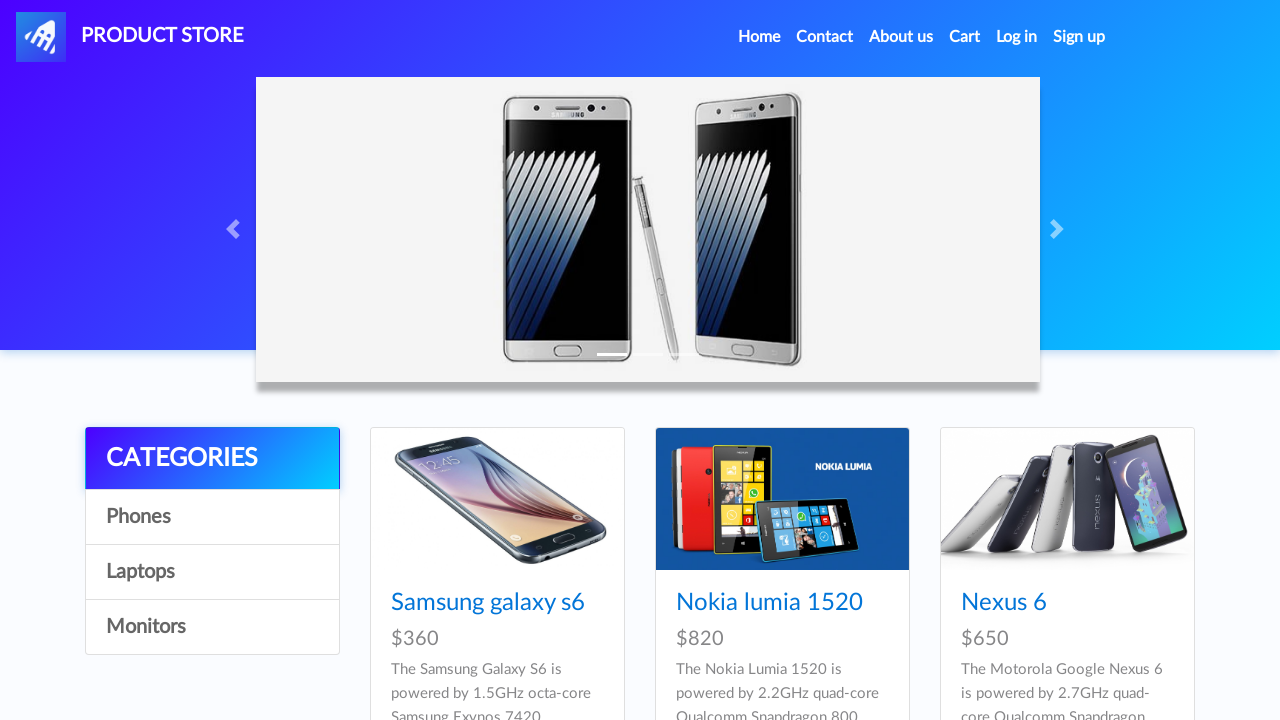

Waited for Phones category to be displayed
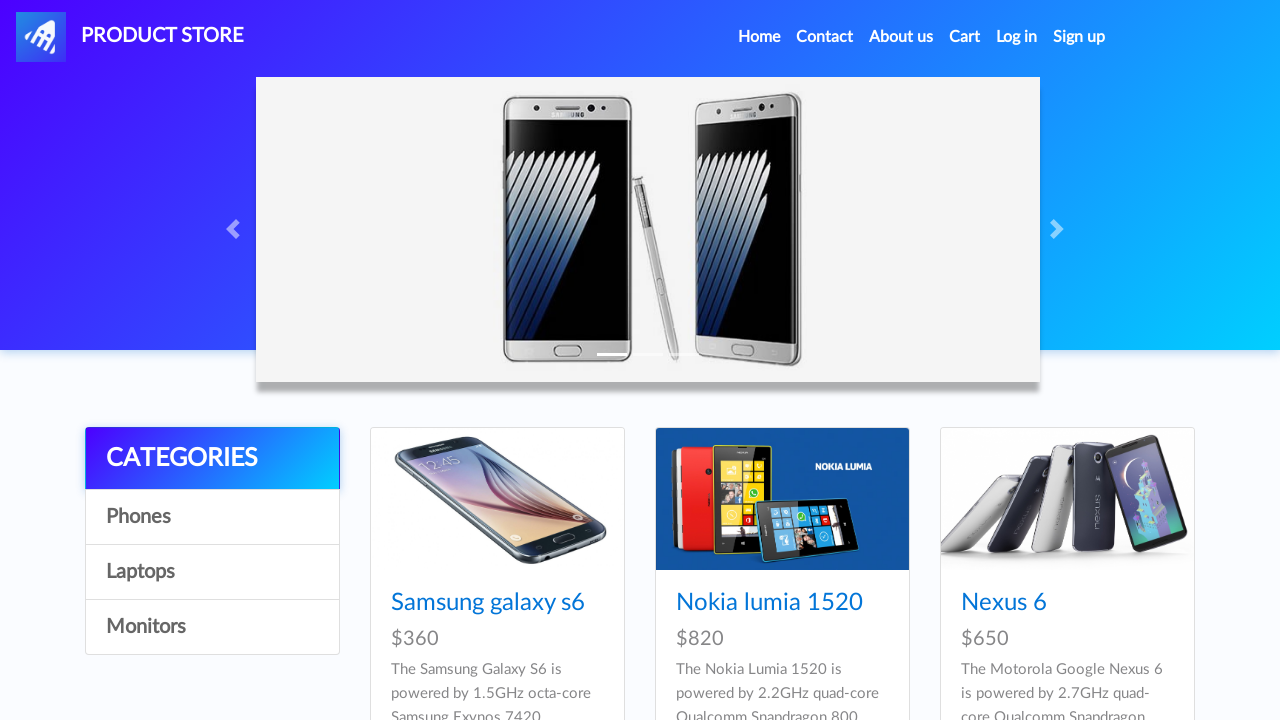

Waited for Laptops category to be displayed
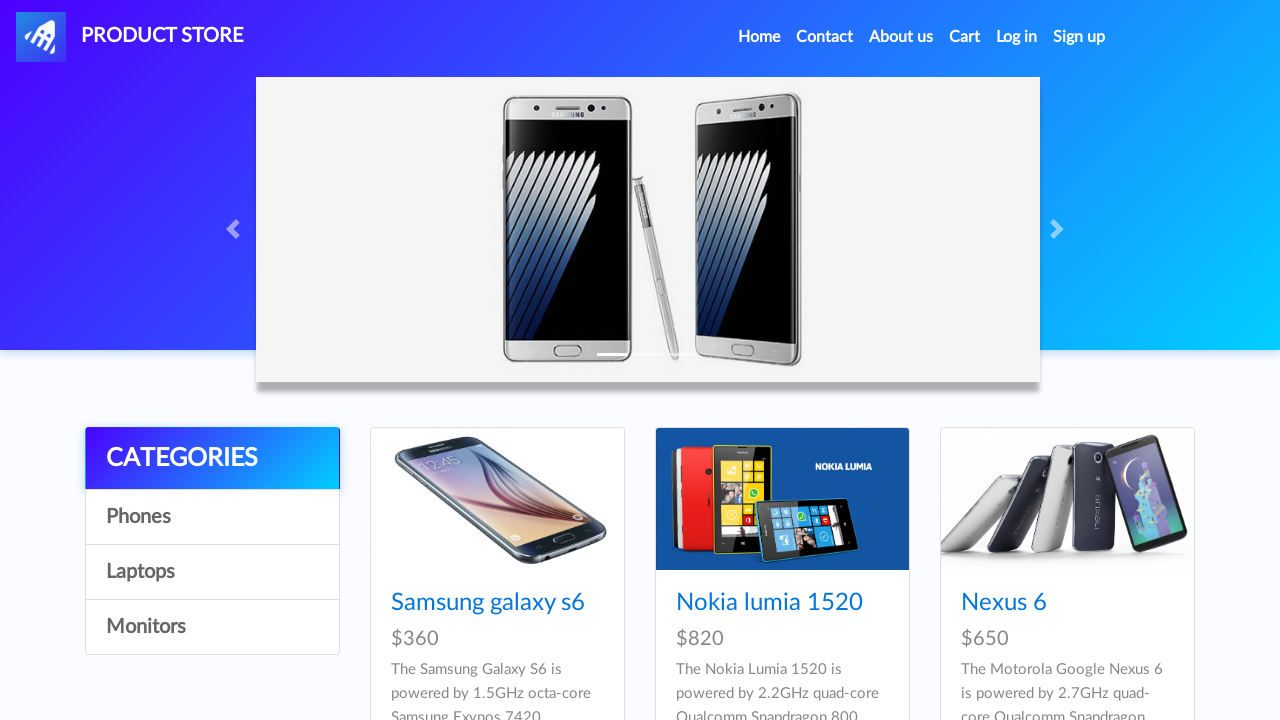

Waited for Monitors category to be displayed
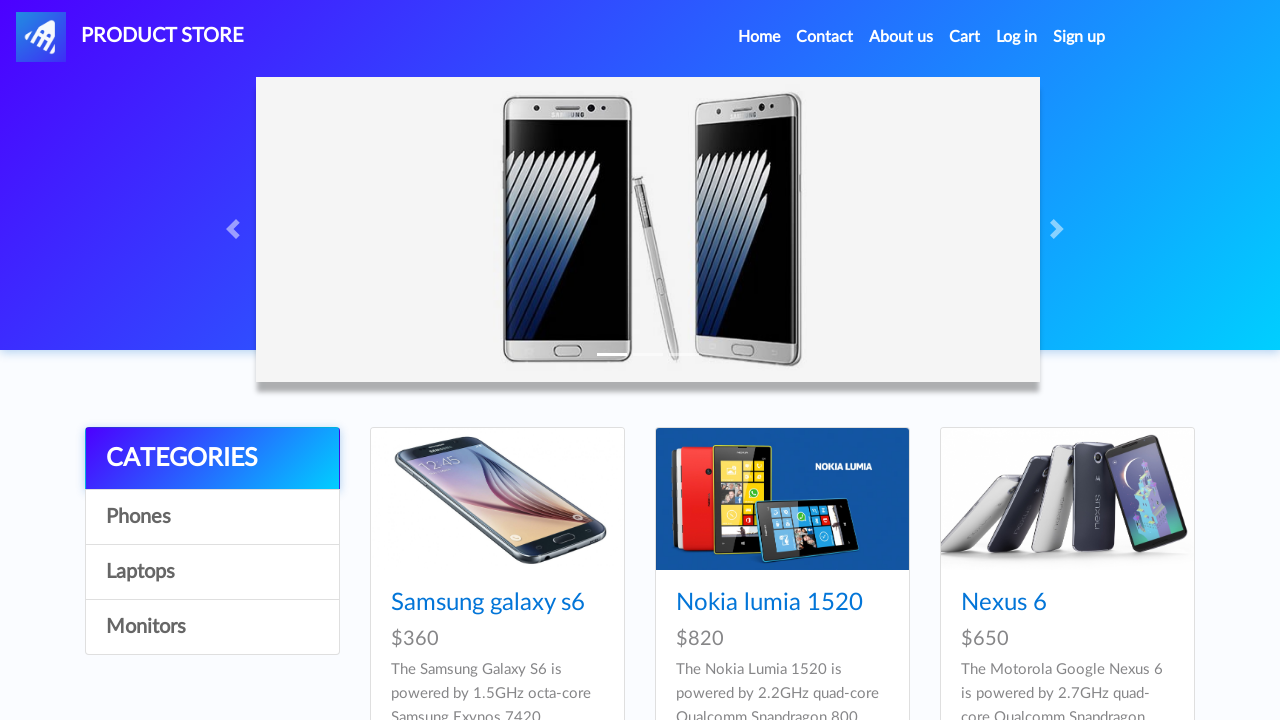

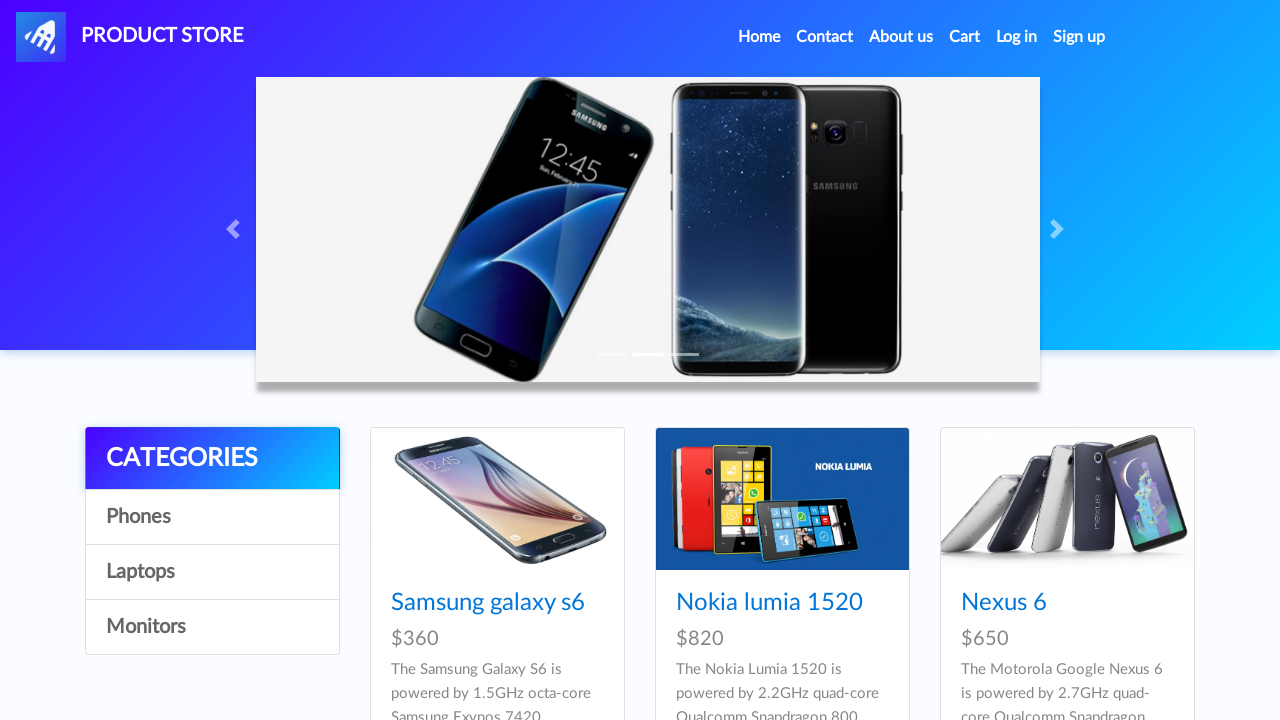